Tests a password generator web tool by entering master password and site values, then verifying the generated password output matches expected values

Starting URL: http://angel.net/~nic/passwd.current.html

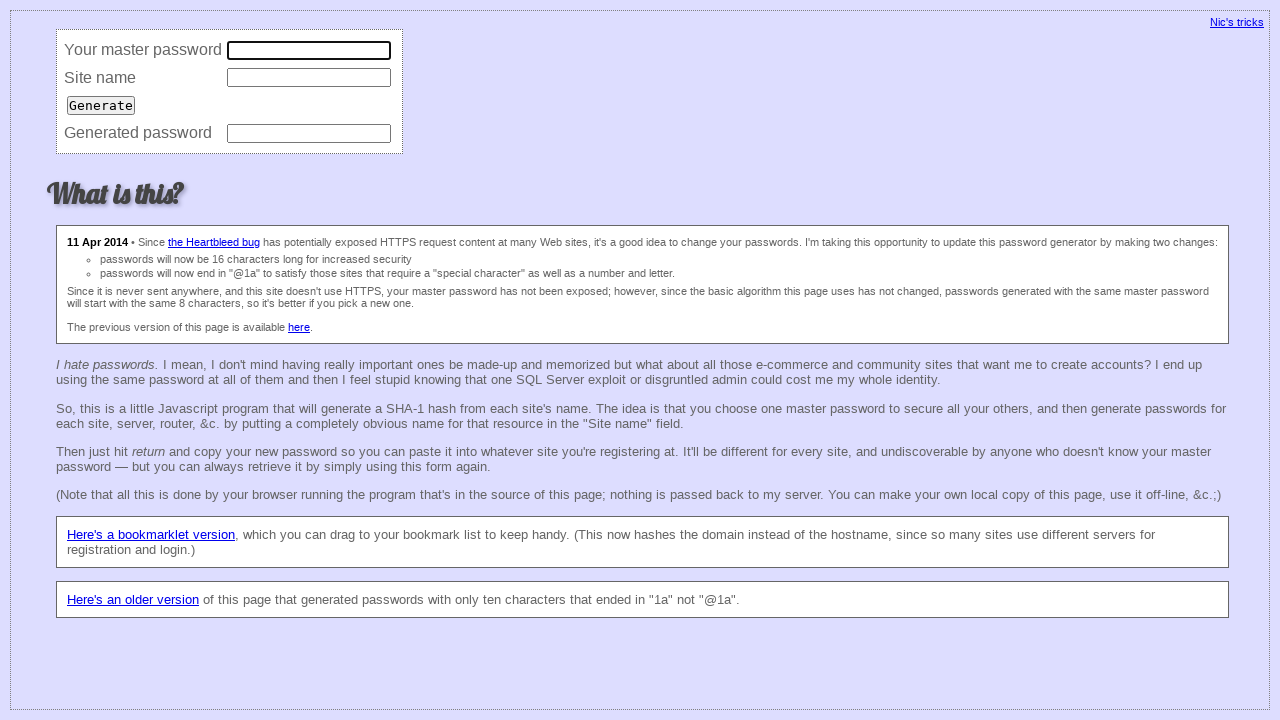

Cleared master password field on input[name='master']
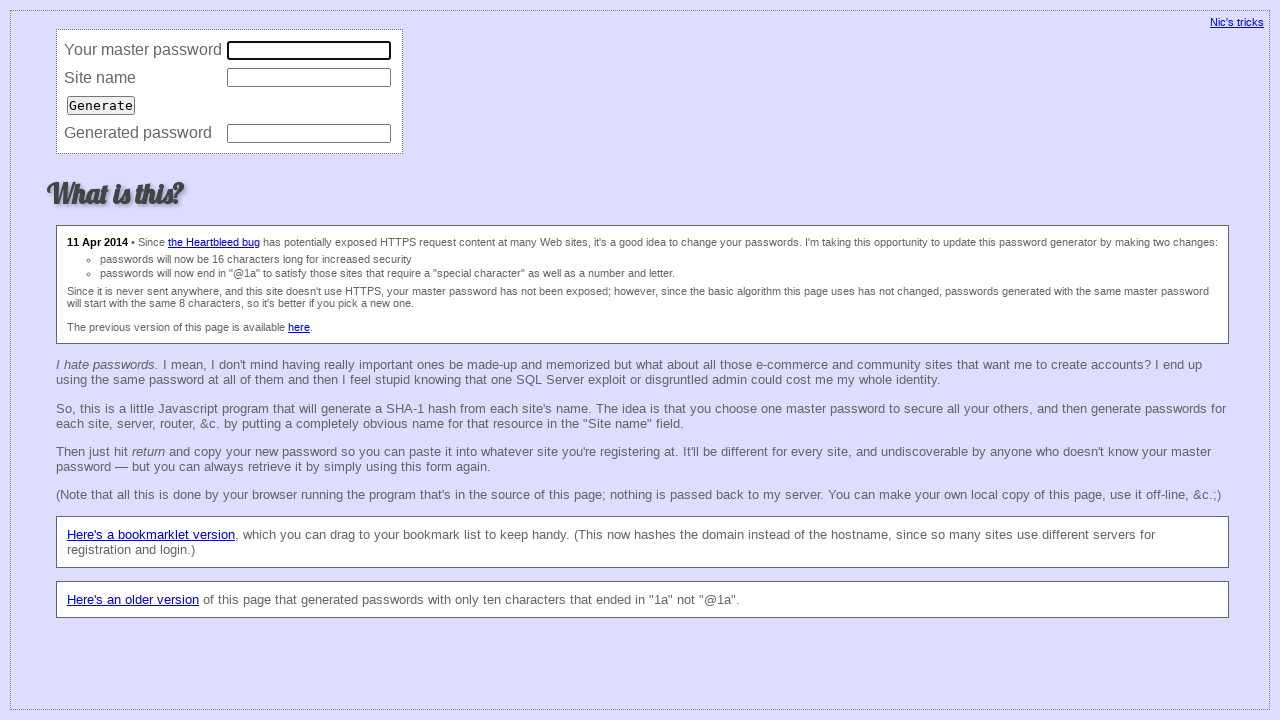

Filled master password field with 'MyPassword123' on input[name='master']
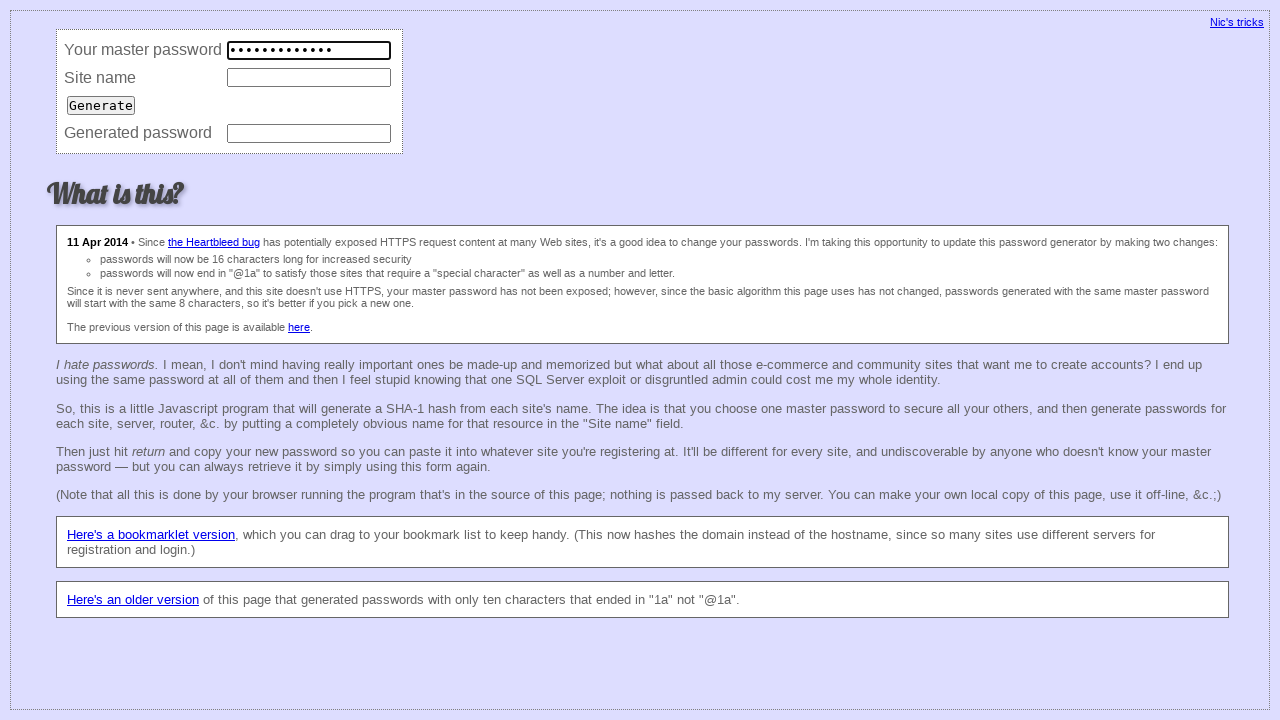

Cleared site field on input[name='site']
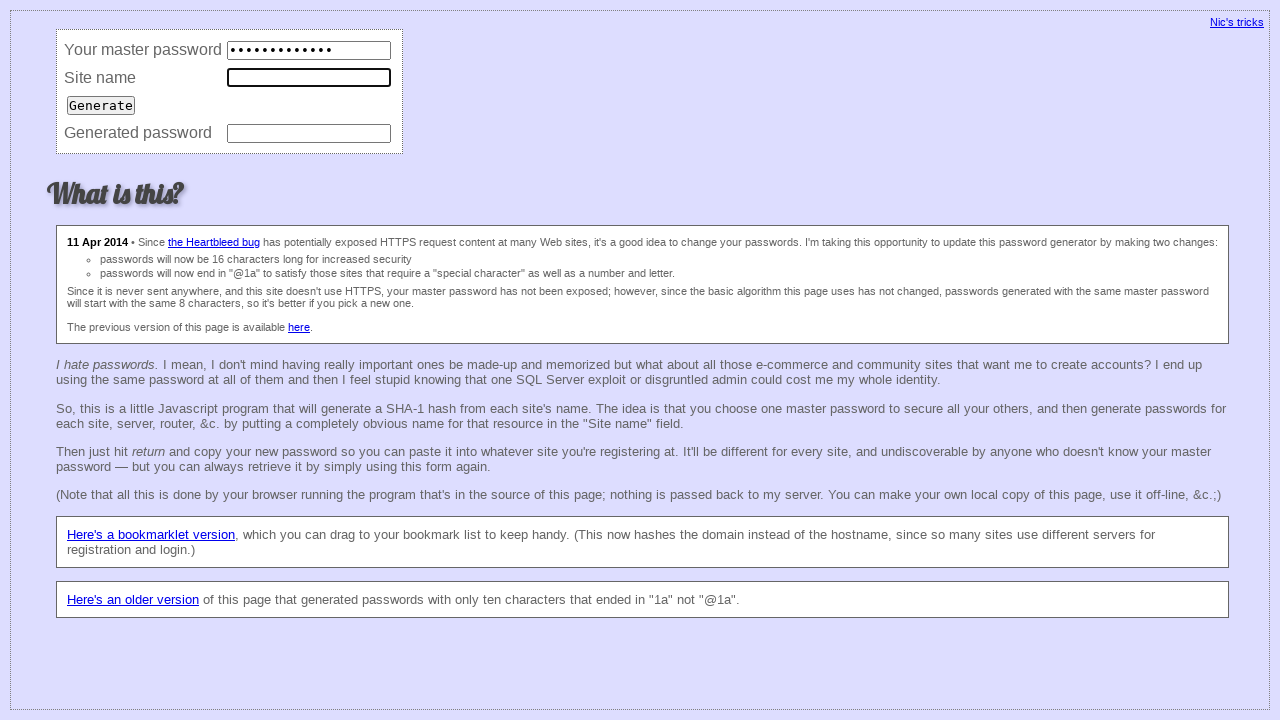

Filled site field with 'dmitriy.naydenov@gmail.com' on input[name='site']
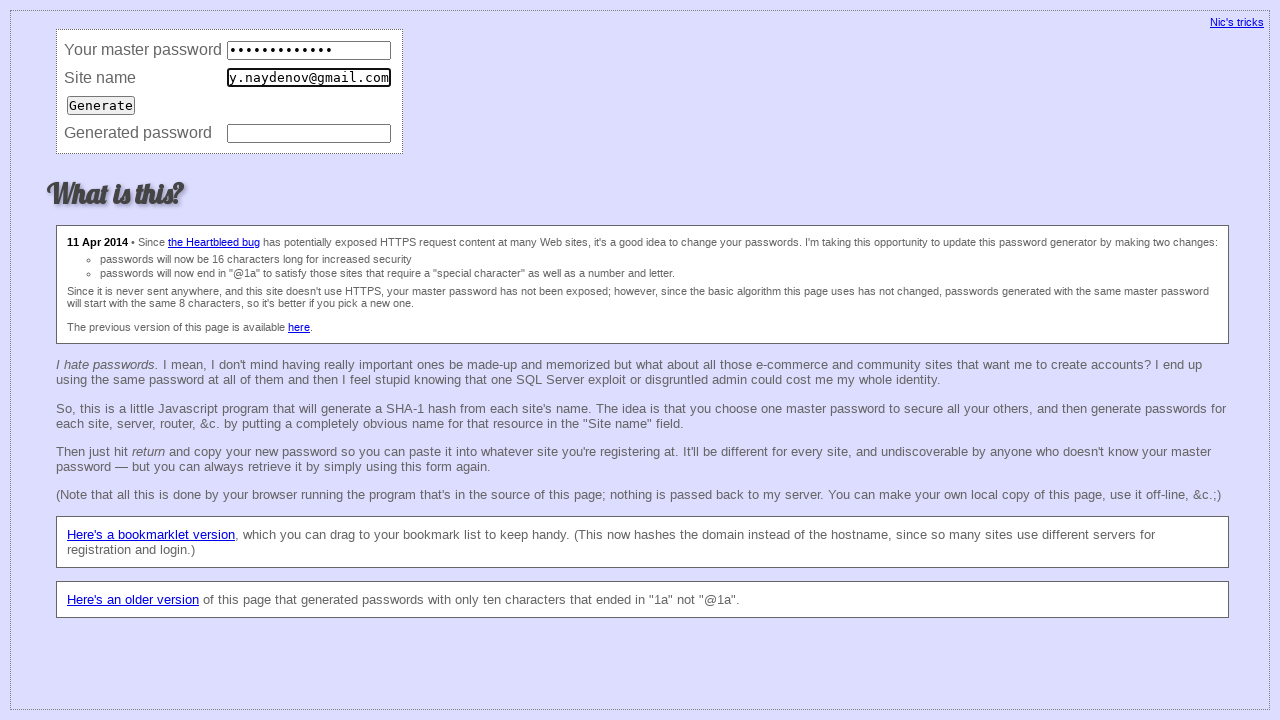

Pressed Enter to generate password for first test case on input[name='site']
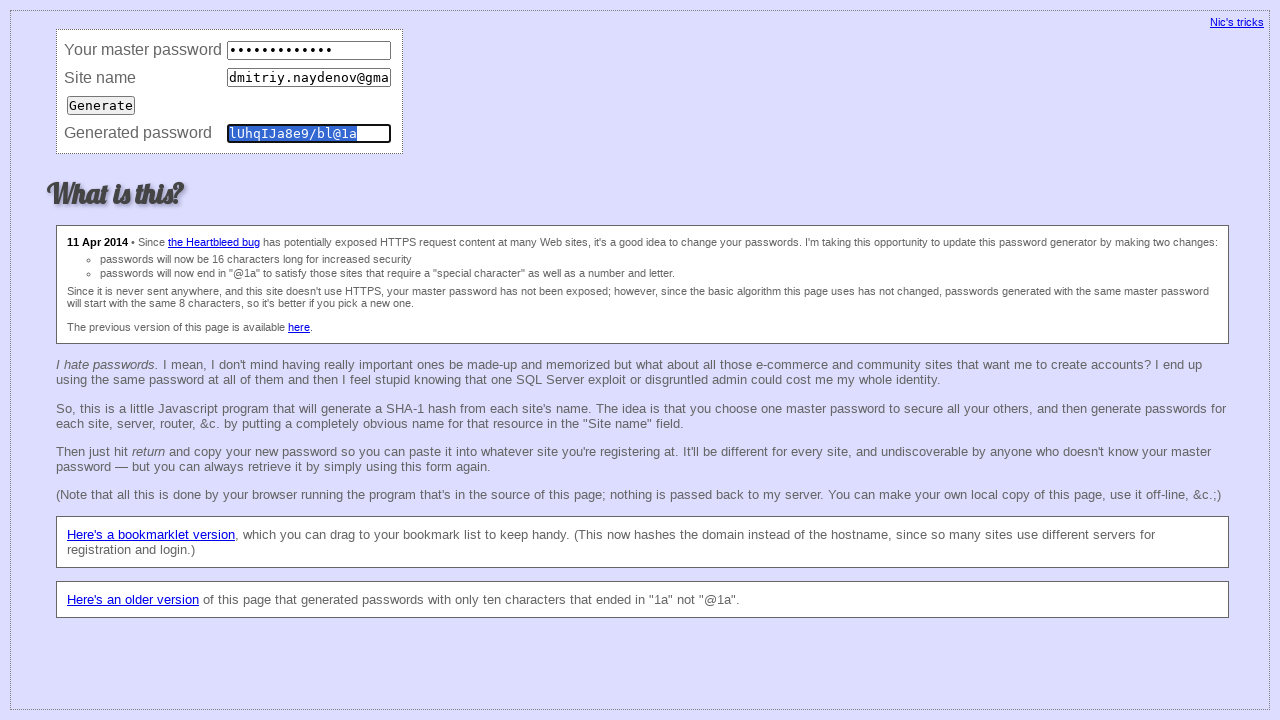

Password field appeared after generation
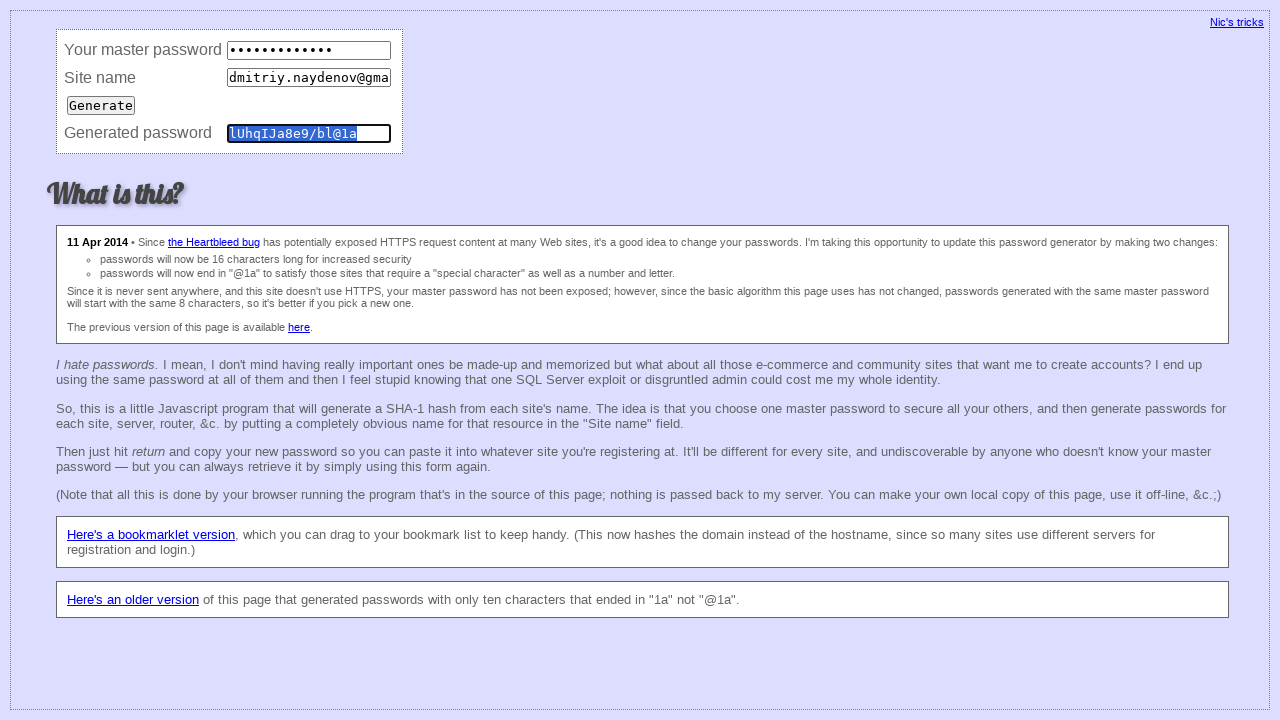

Cleared master password field for second test case on input[name='master']
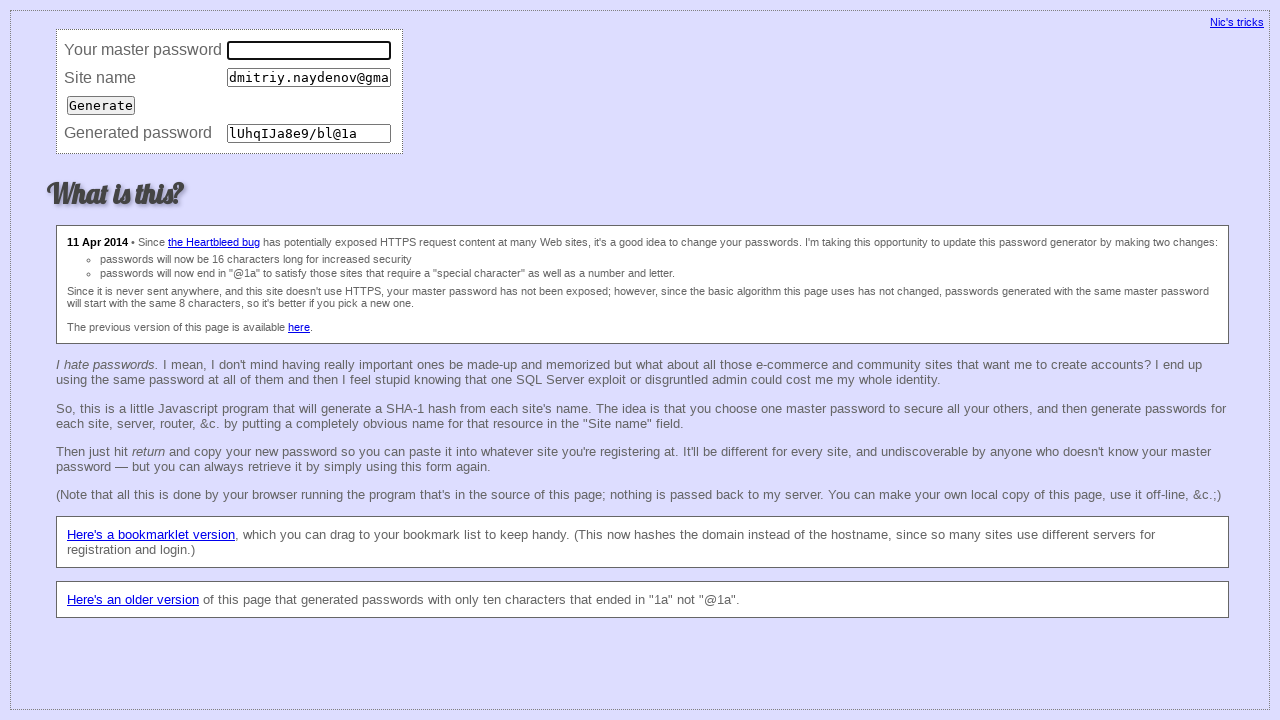

Cleared site field for second test case on input[name='site']
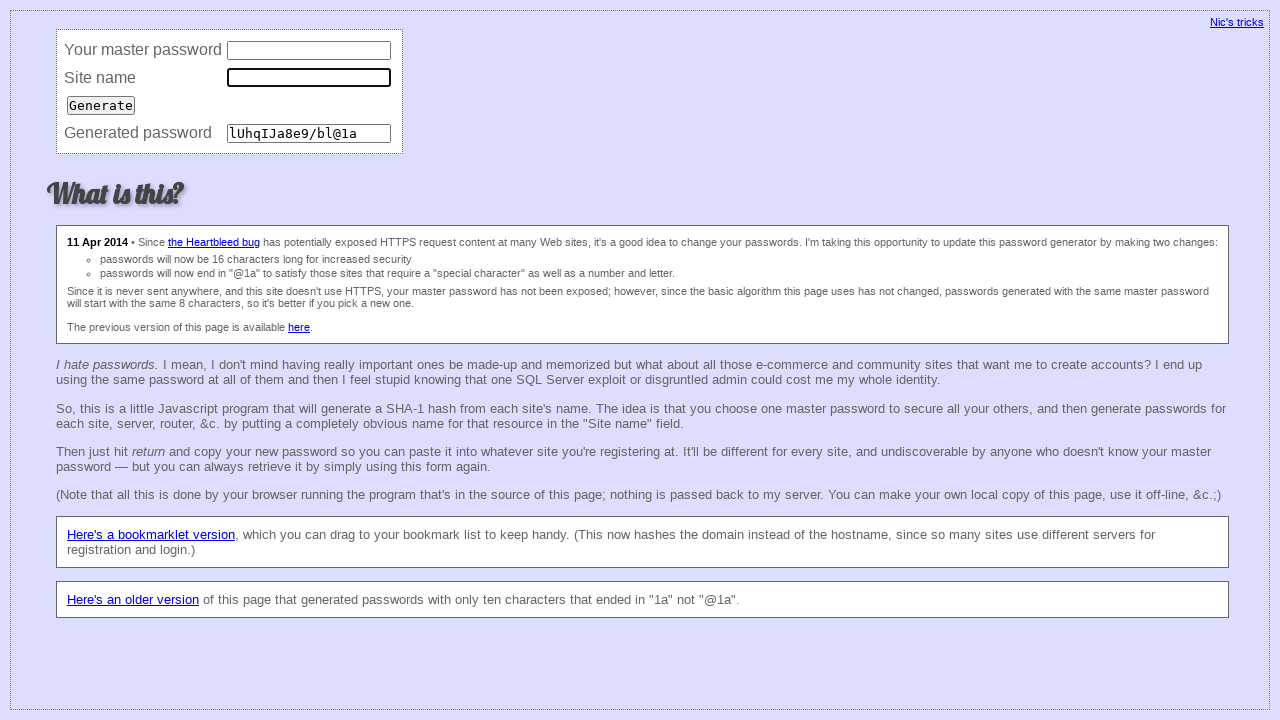

Pressed Enter to generate password with empty fields on input[name='site']
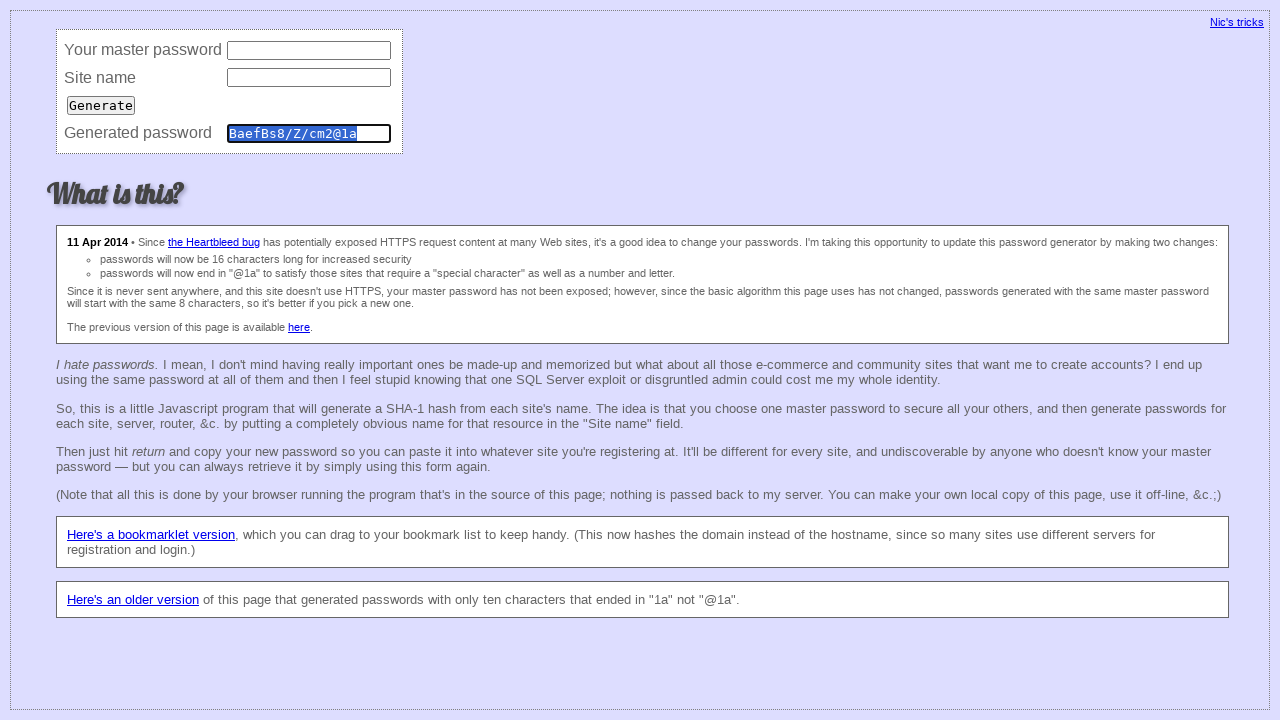

Password field updated after second generation
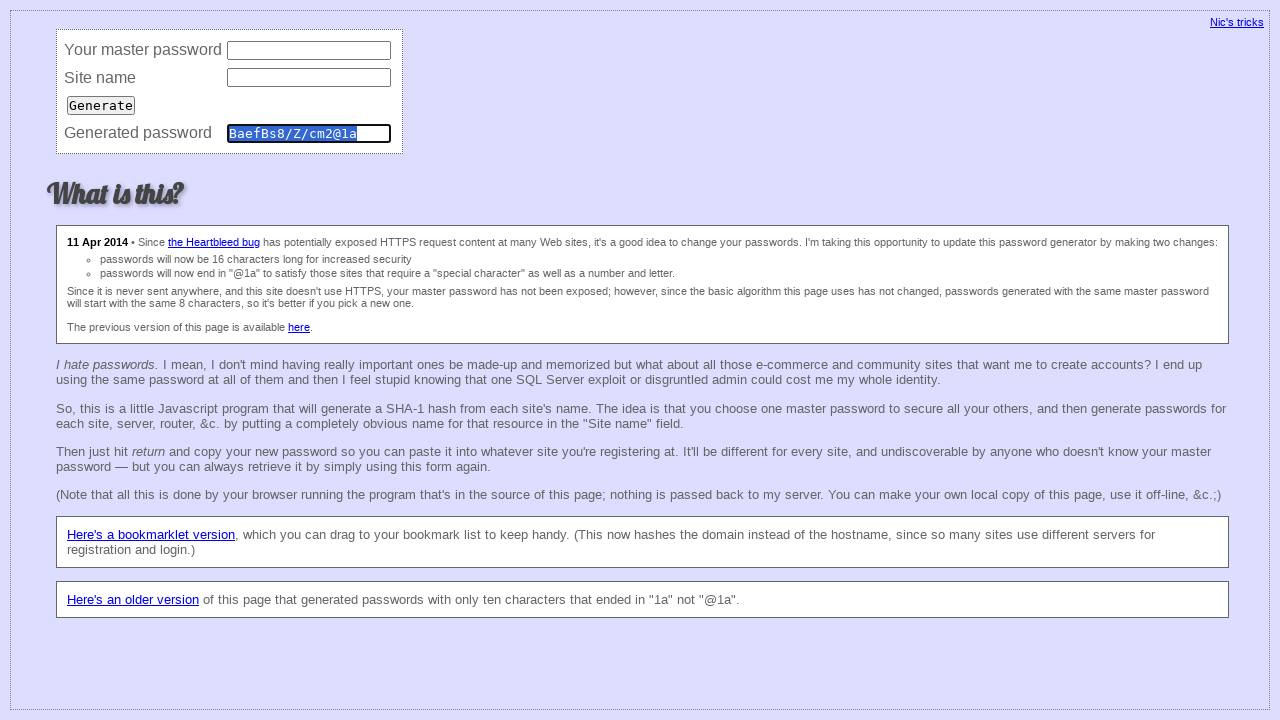

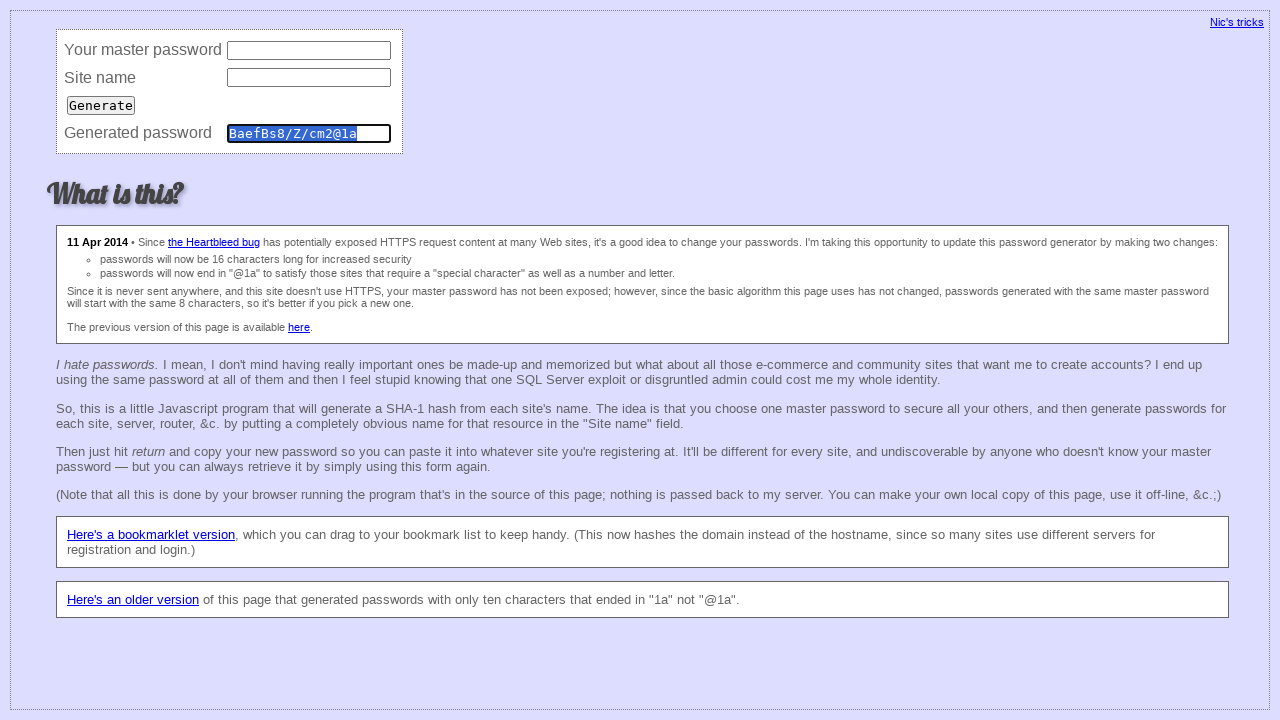